Tests the complete flight booking flow on BlazeDemo by selecting origin and destination cities, finding flights, selecting a flight, filling payment information, and confirming the purchase.

Starting URL: https://www.blazedemo.com

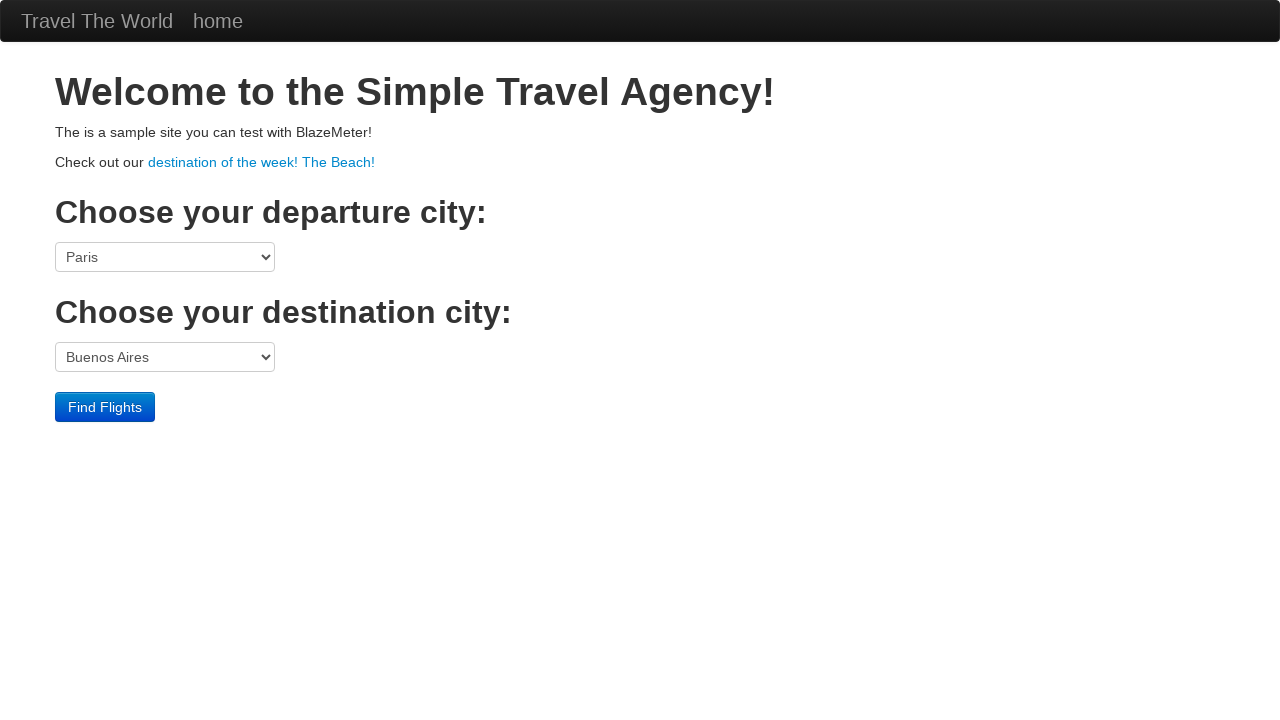

Selected São Paolo as origin city on select[name='fromPort']
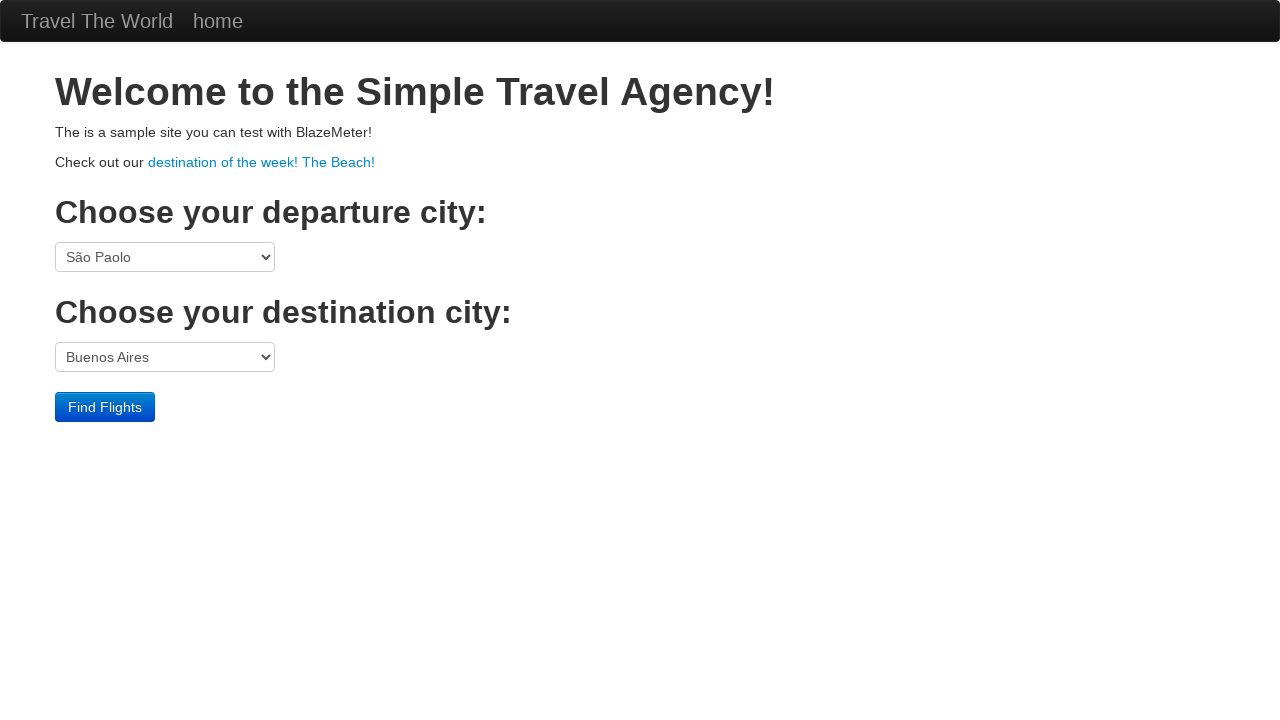

Selected Rome as destination city on select[name='toPort']
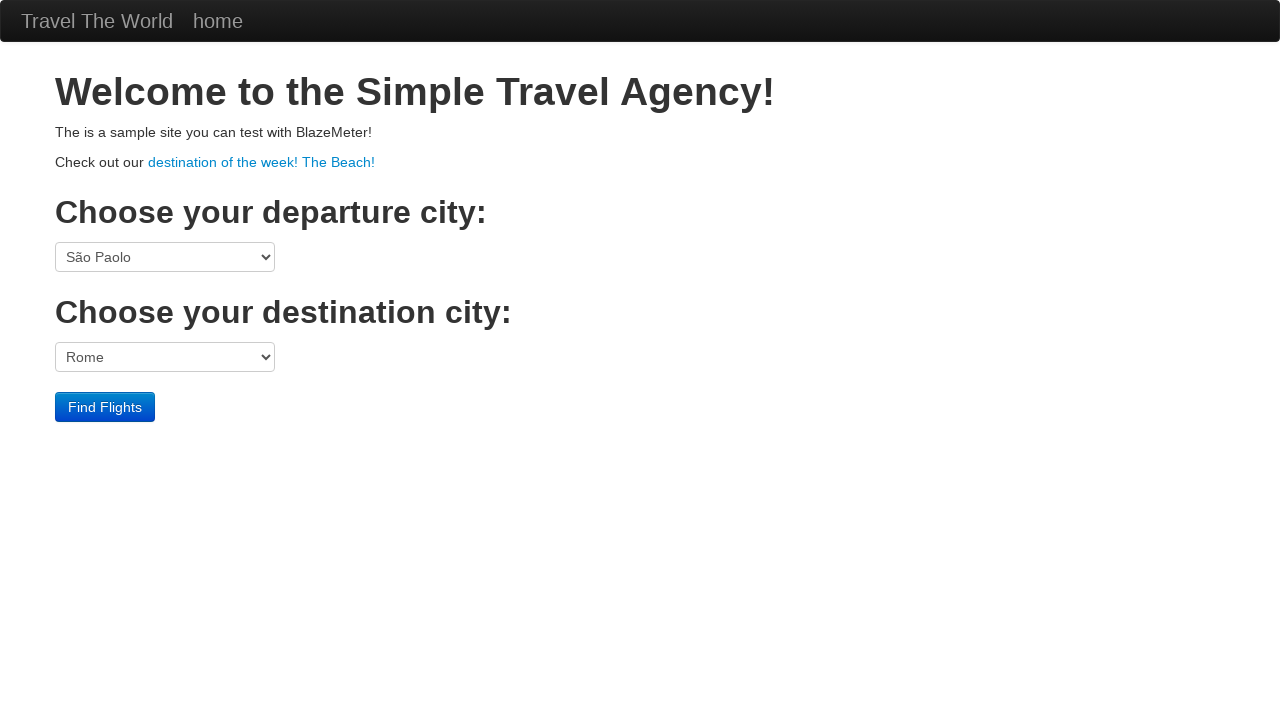

Clicked Find Flights button at (105, 407) on input.btn.btn-primary
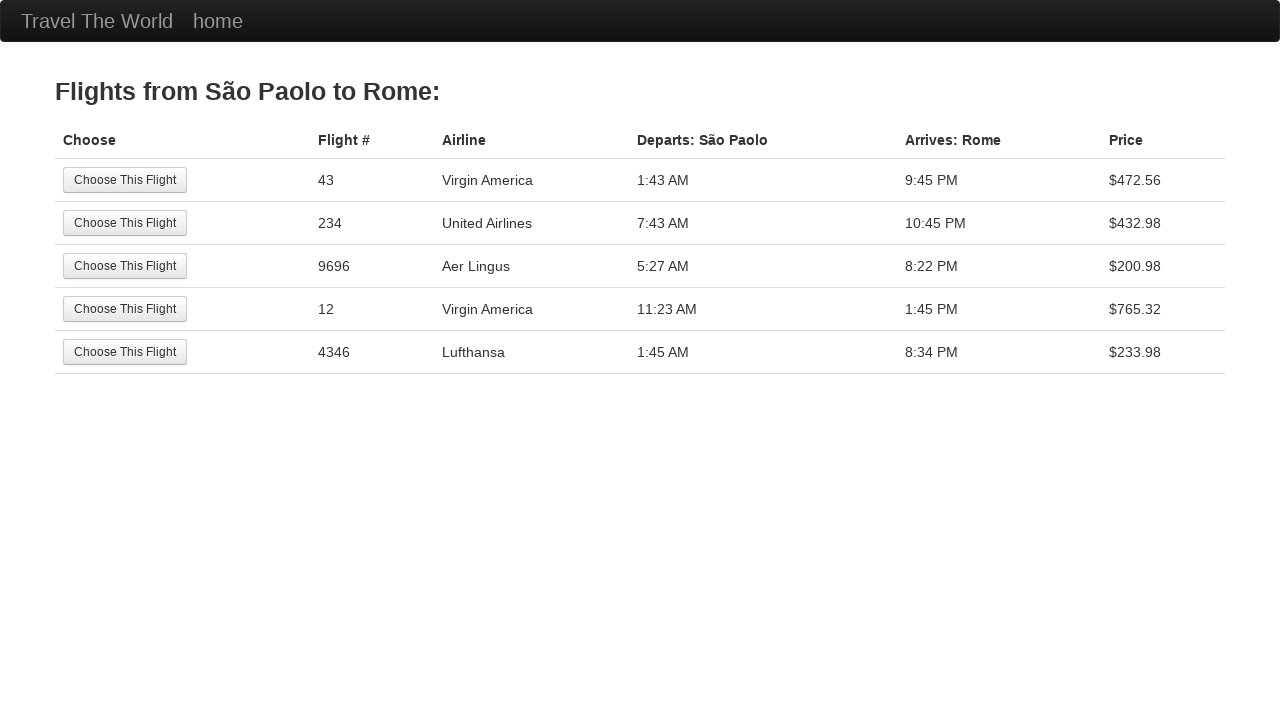

Flight selection page loaded
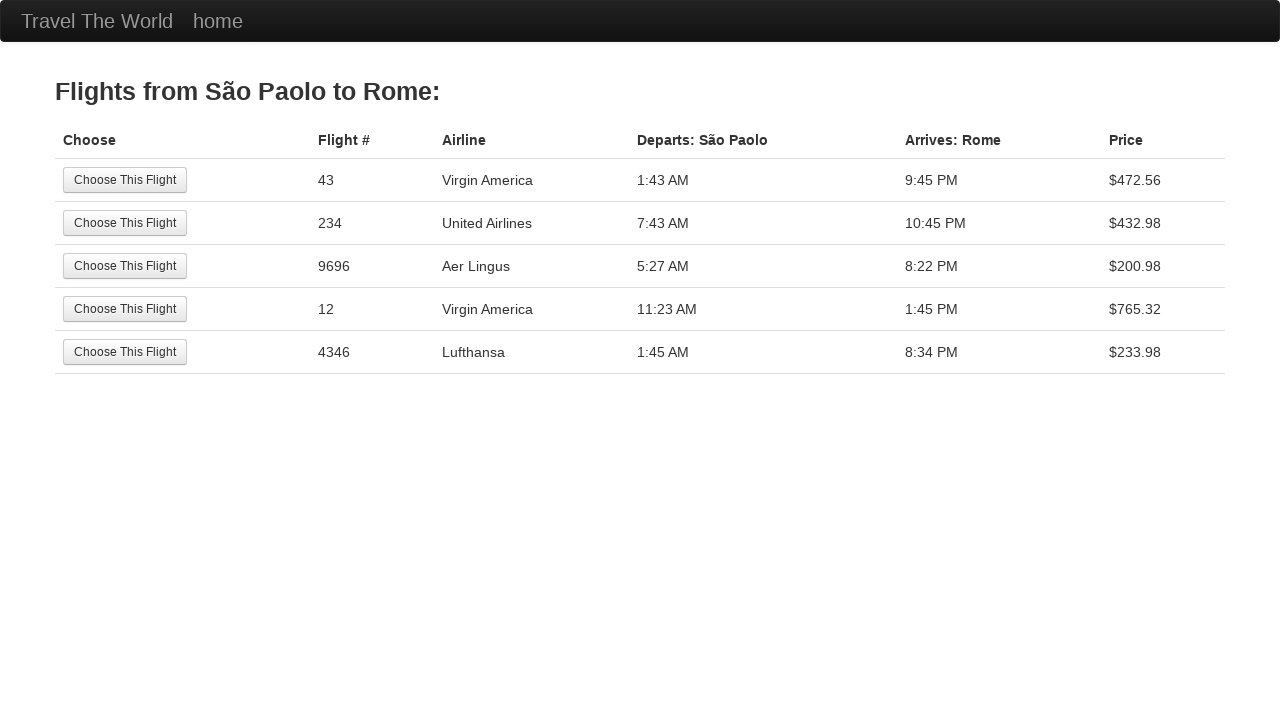

Selected the first available flight at (125, 180) on input.btn.btn-small
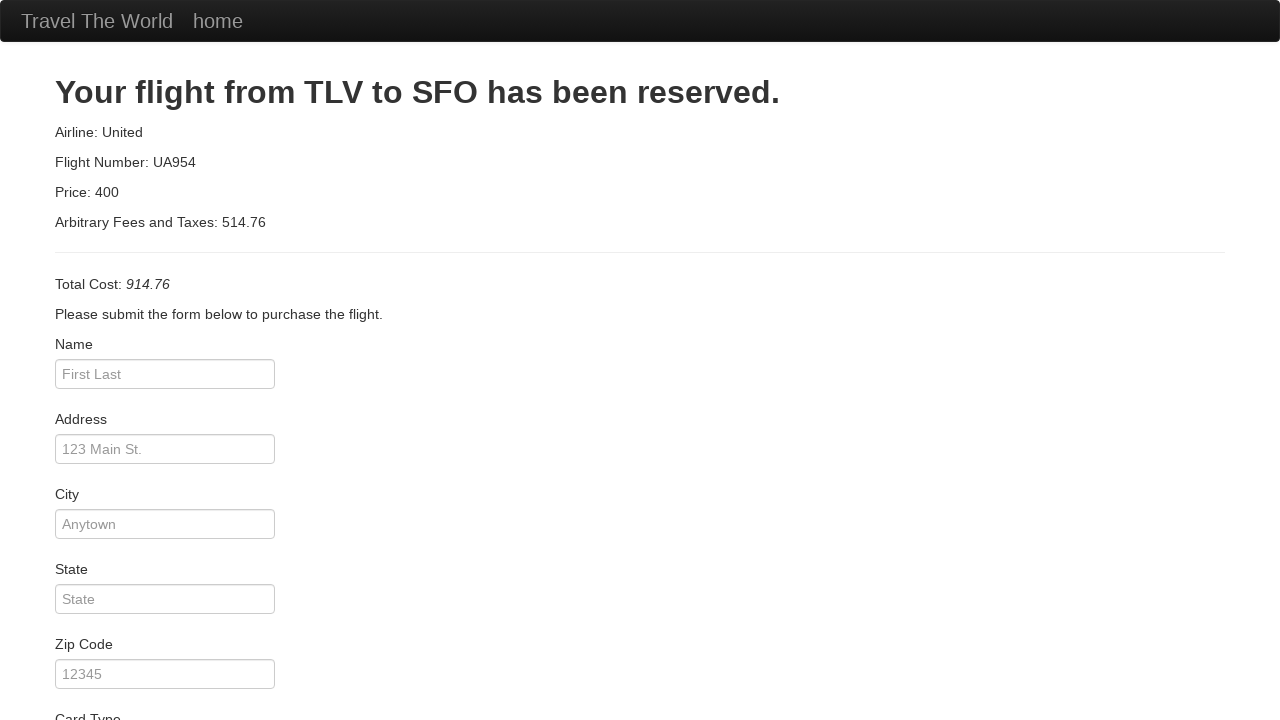

Payment page loaded
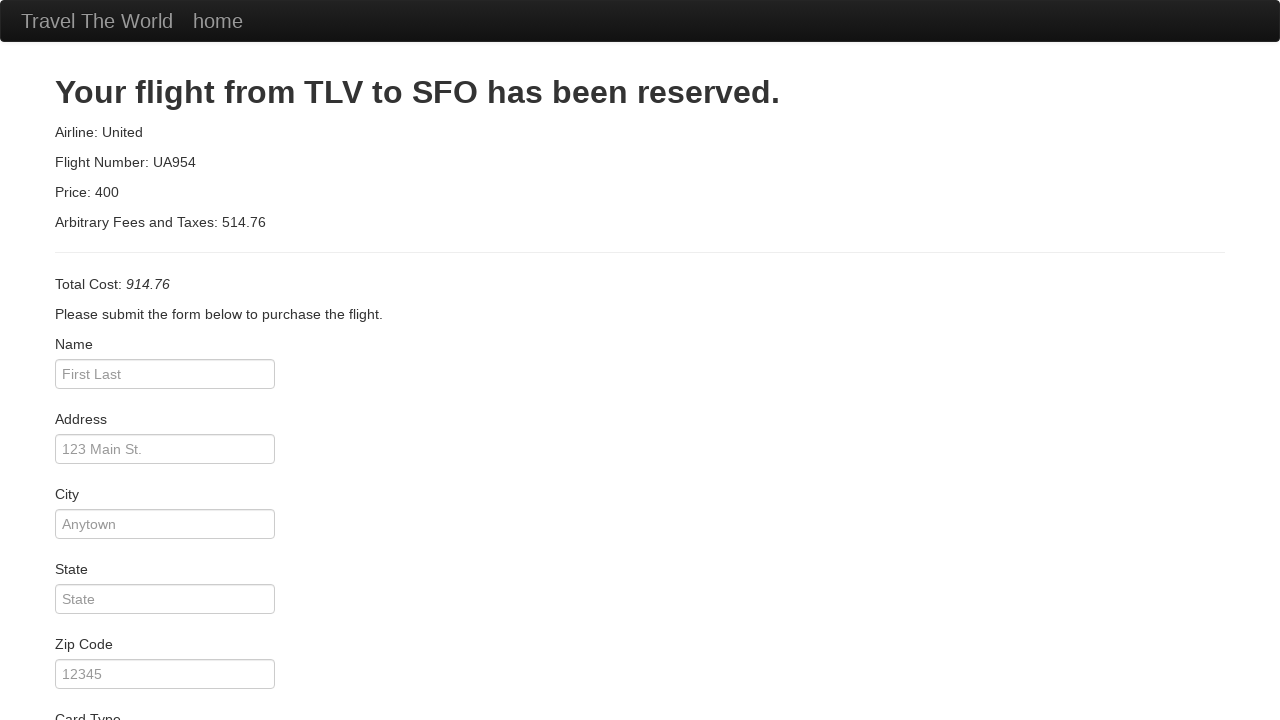

Filled payment name field with 'James Bond' on #inputName
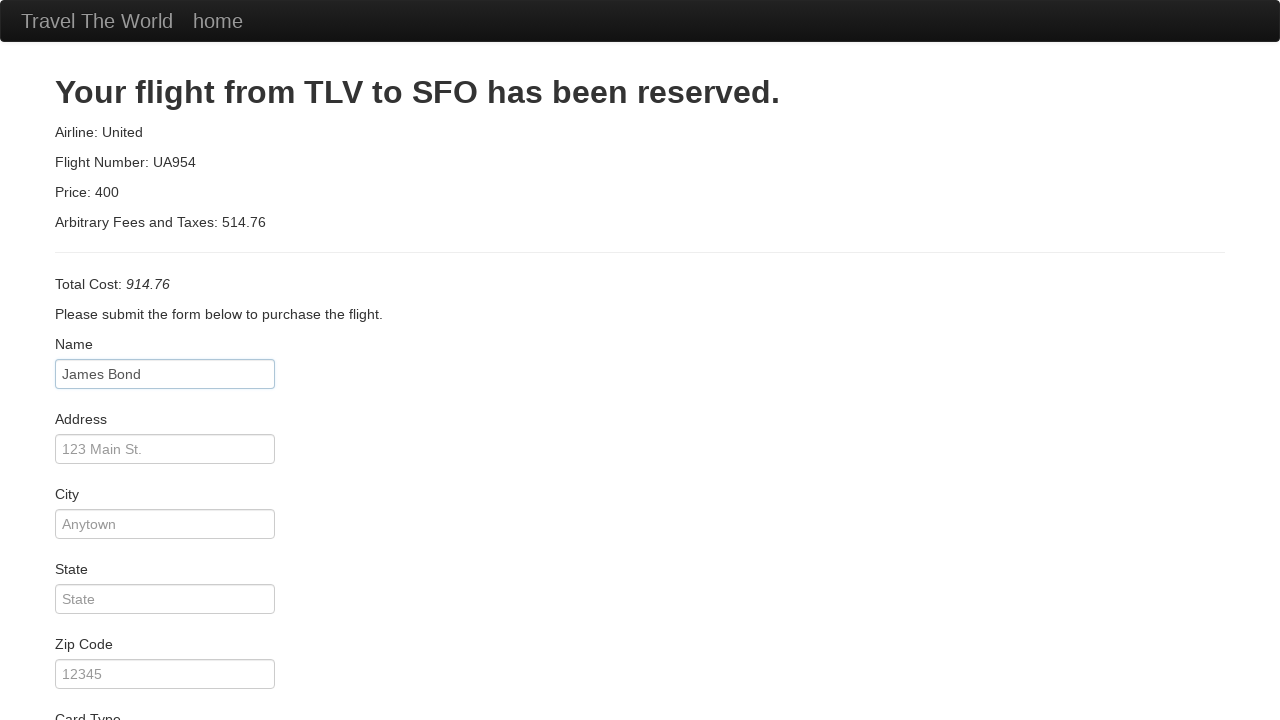

Clicked Purchase Flight button to confirm booking at (118, 685) on input.btn.btn-primary
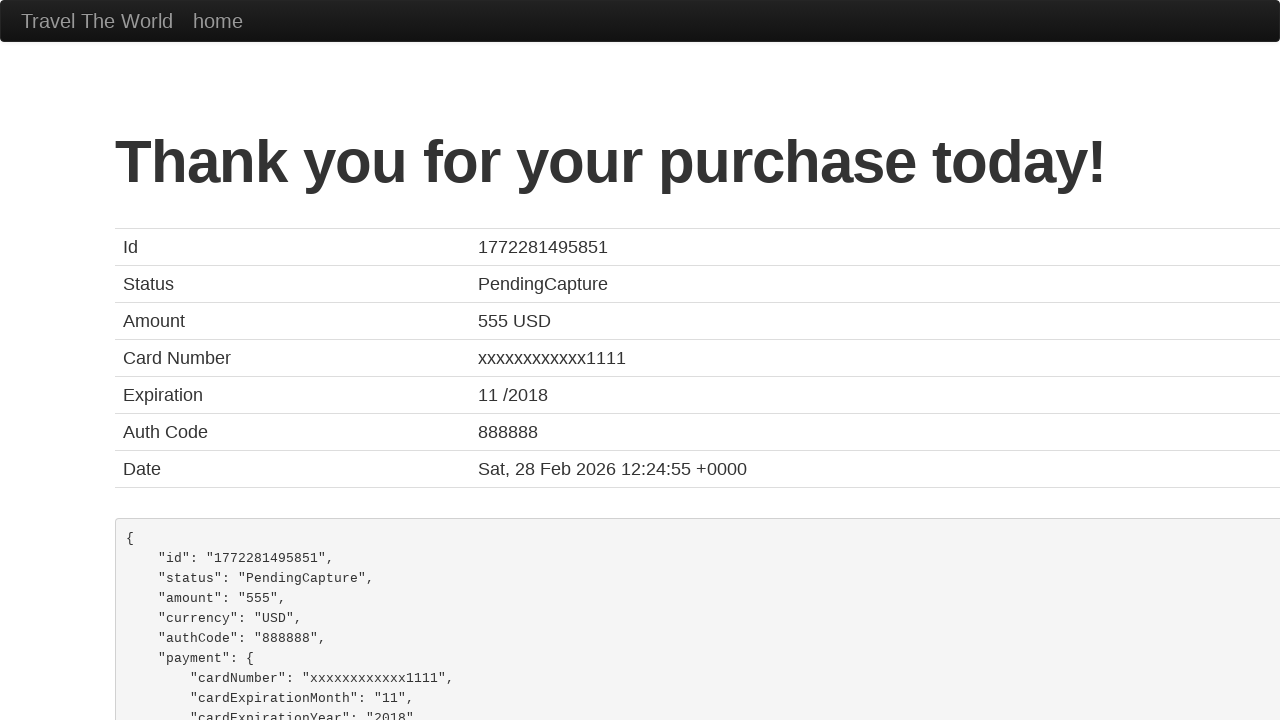

Flight purchase confirmation page loaded
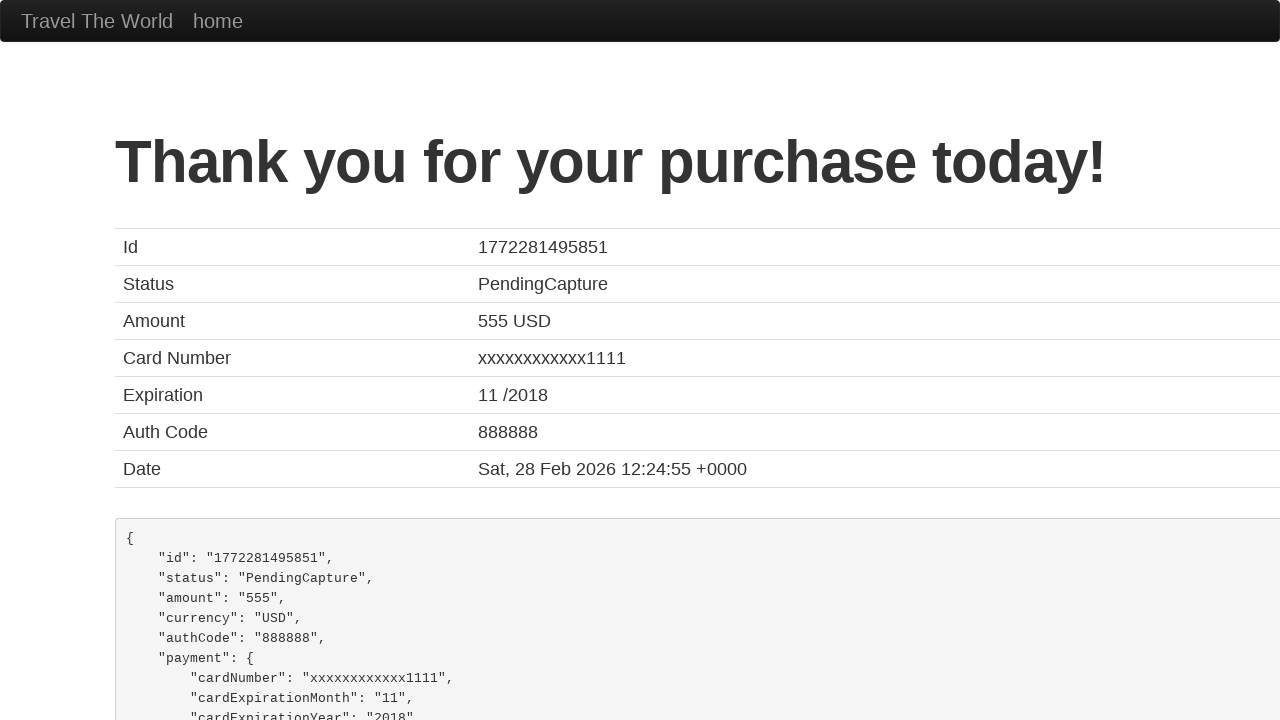

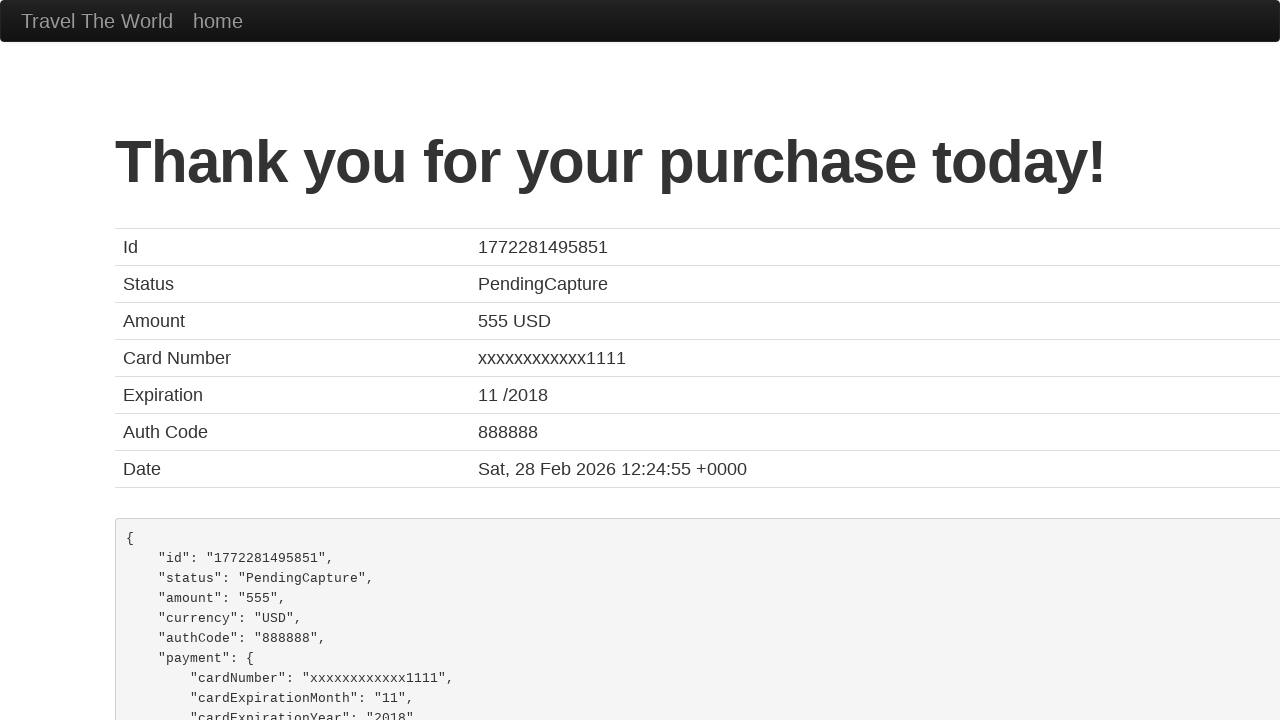